Navigates to Test Automation University website and verifies the page title is correct

Starting URL: https://testautomationu.applitools.com/

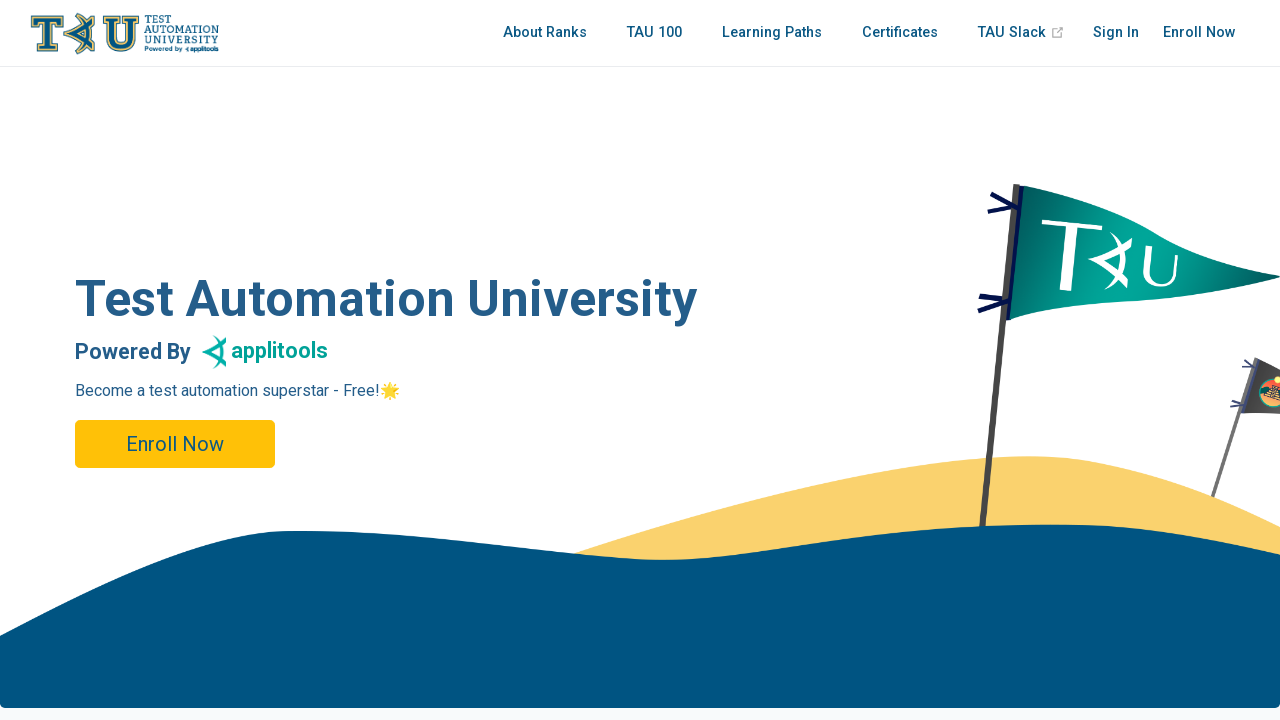

Navigated to Test Automation University website
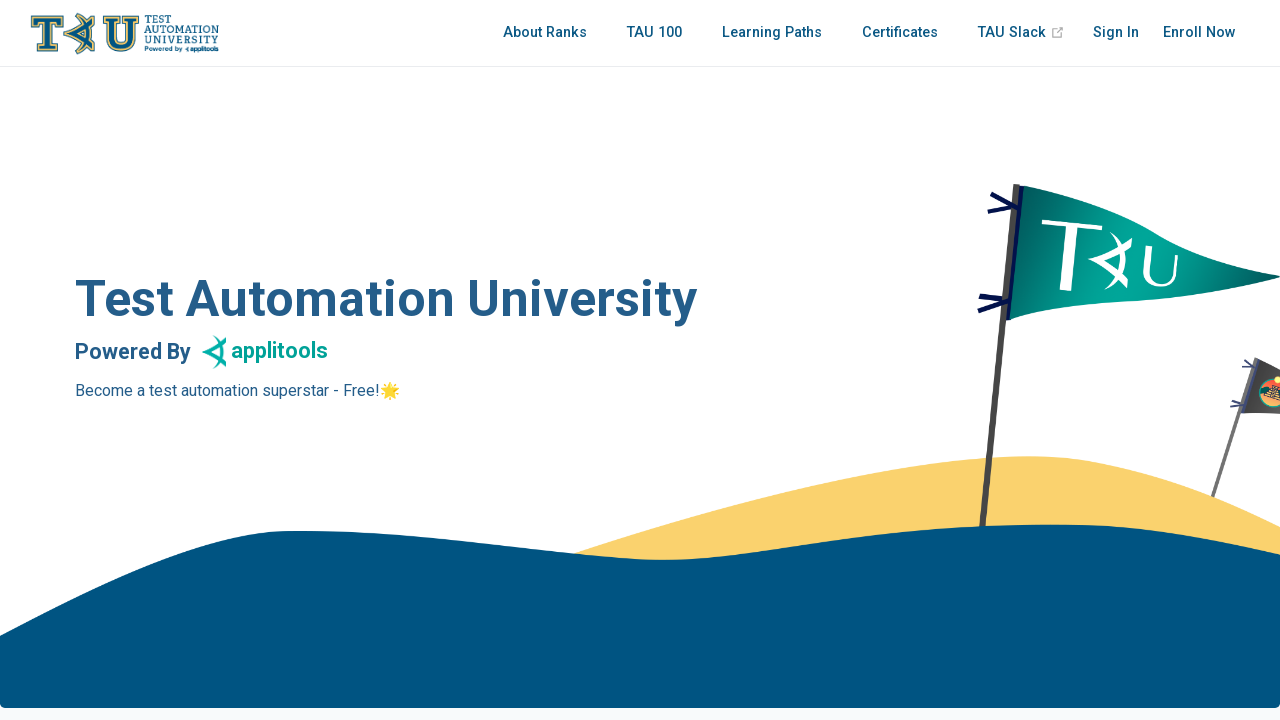

Retrieved page title: Test Automation University | Applitools
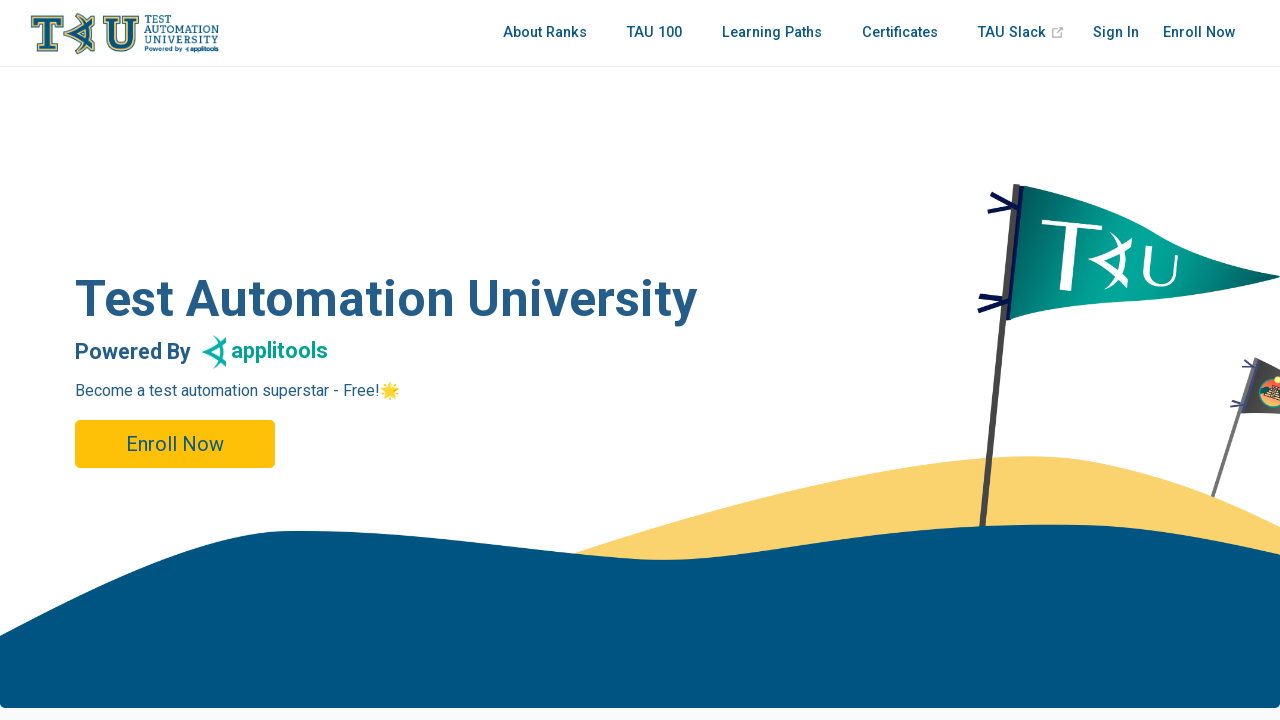

Verified page title matches expected value 'Test Automation University | Applitools'
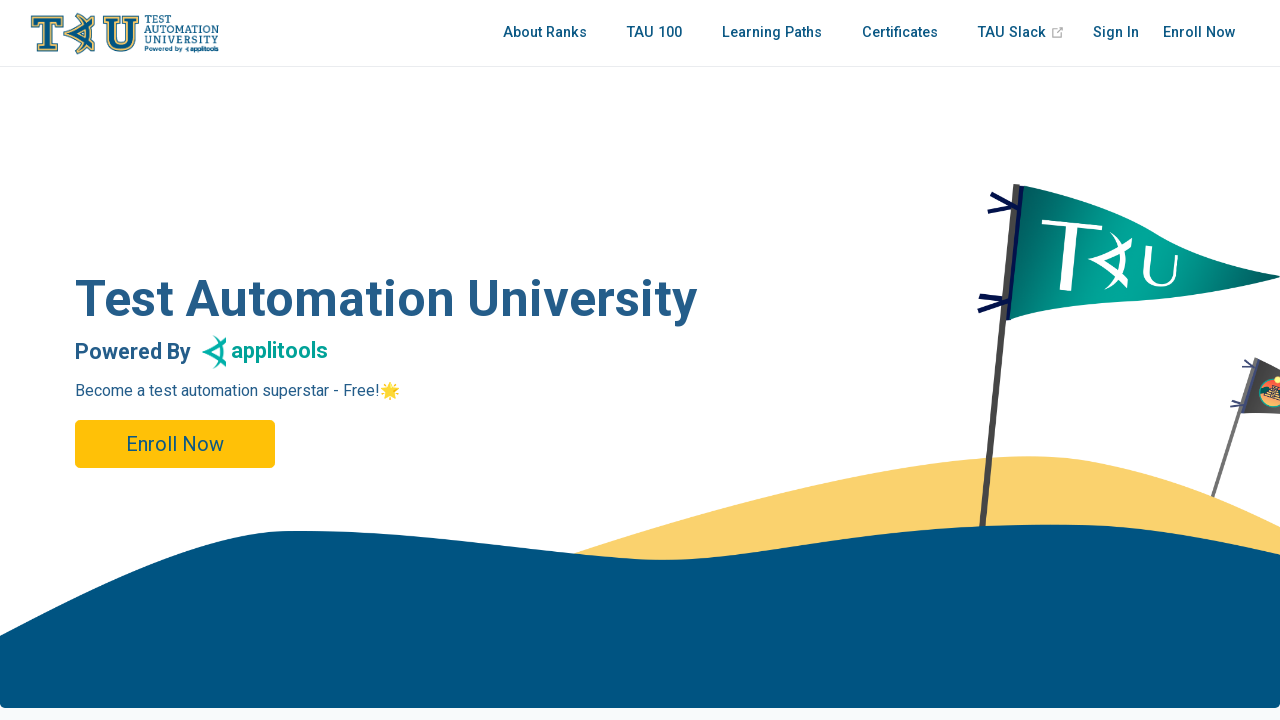

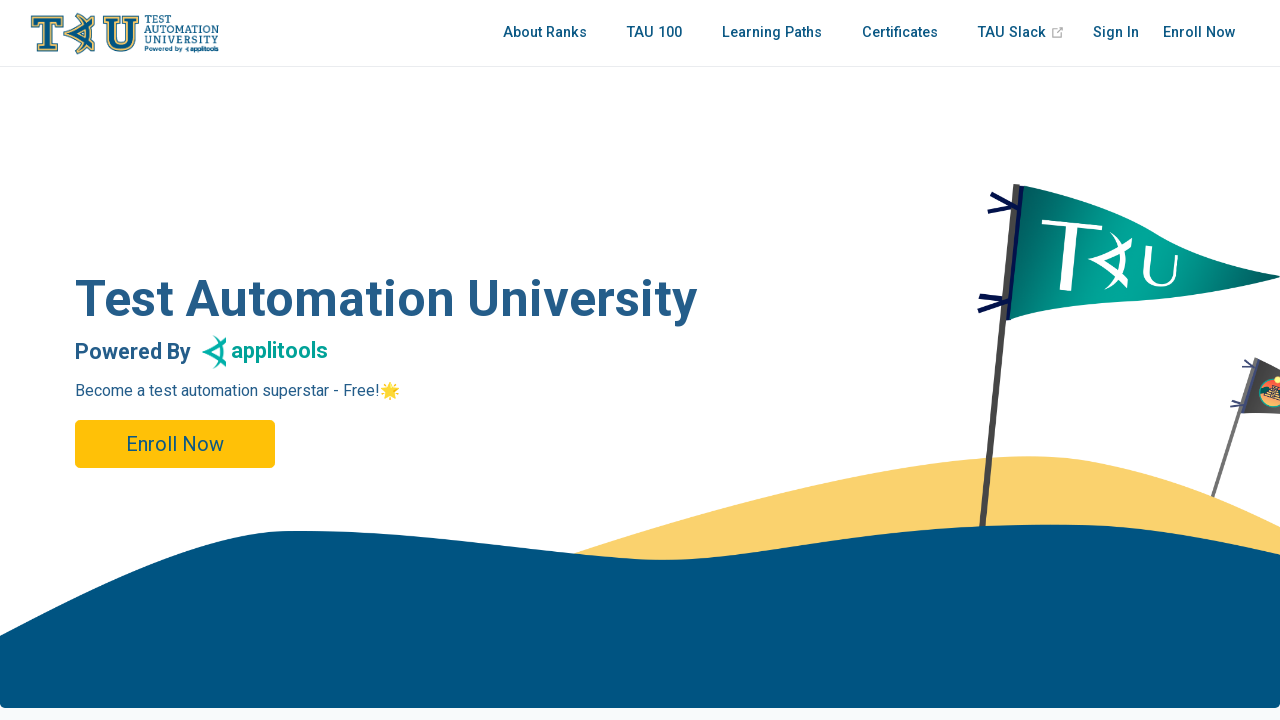